Tests both JavaScript alert and HTML popup functionality on the SweetAlert demo page by triggering alerts and verifying their messages

Starting URL: https://sweetalert.js.org/

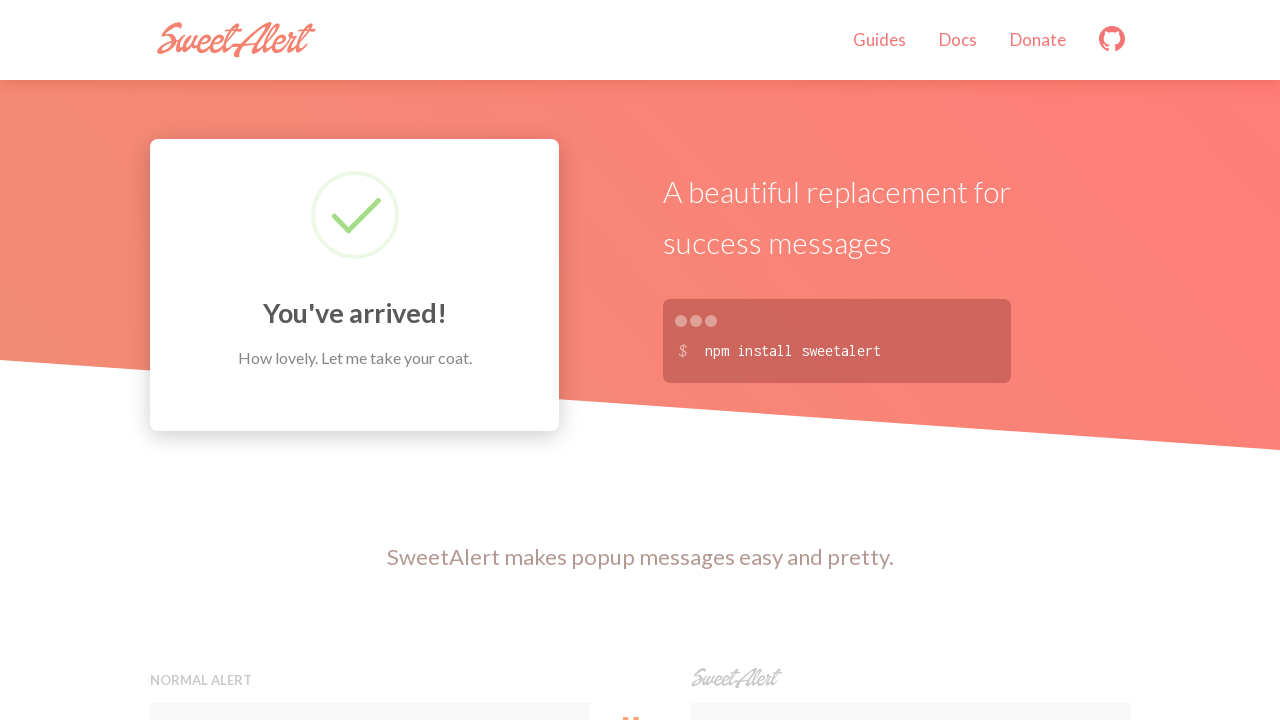

Clicked button to trigger JavaScript alert at (370, 360) on xpath=//button[contains(@onclick,'alert')]
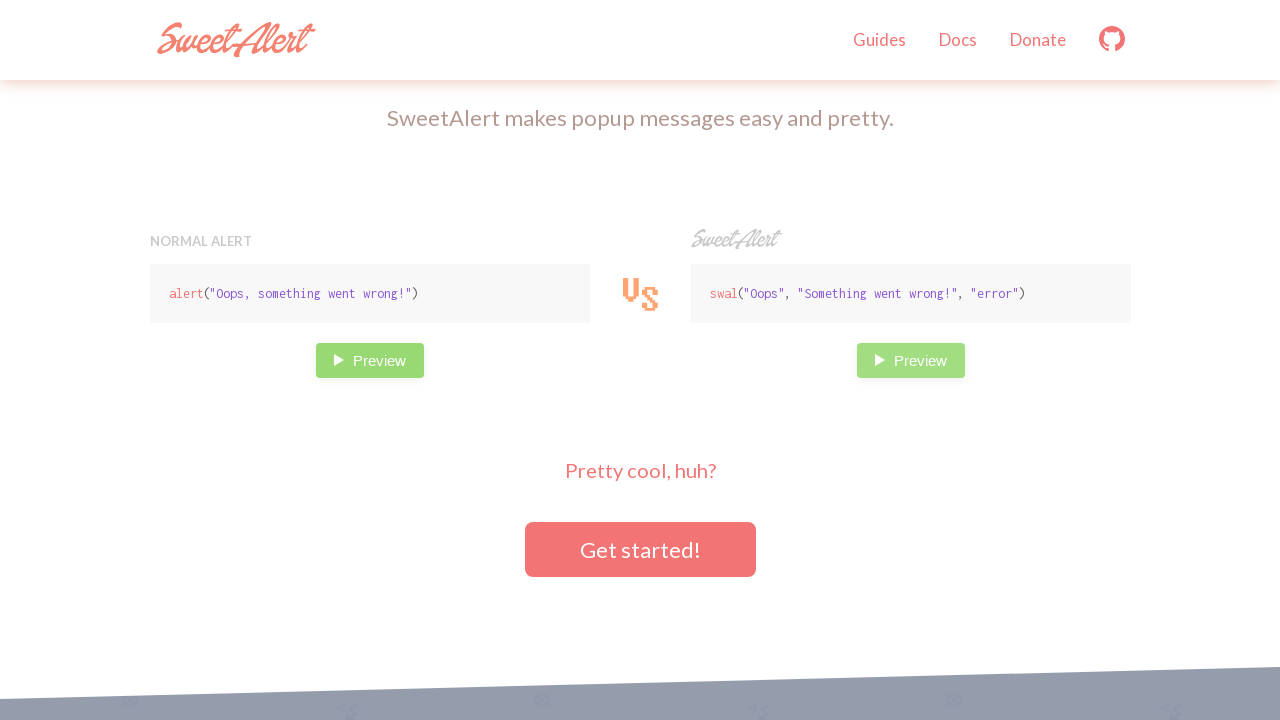

Set up dialog handler to accept alerts
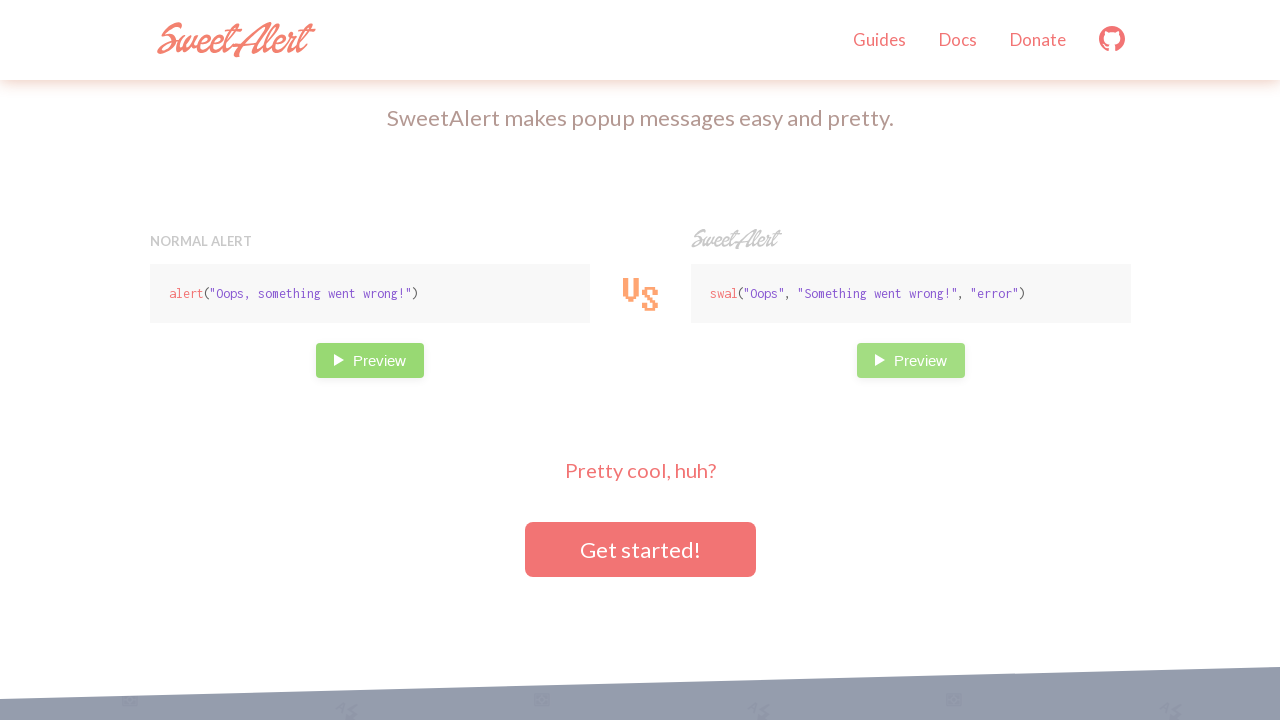

Clicked button to trigger SweetAlert HTML popup at (910, 360) on xpath=//button[contains(@onclick,'swal')]
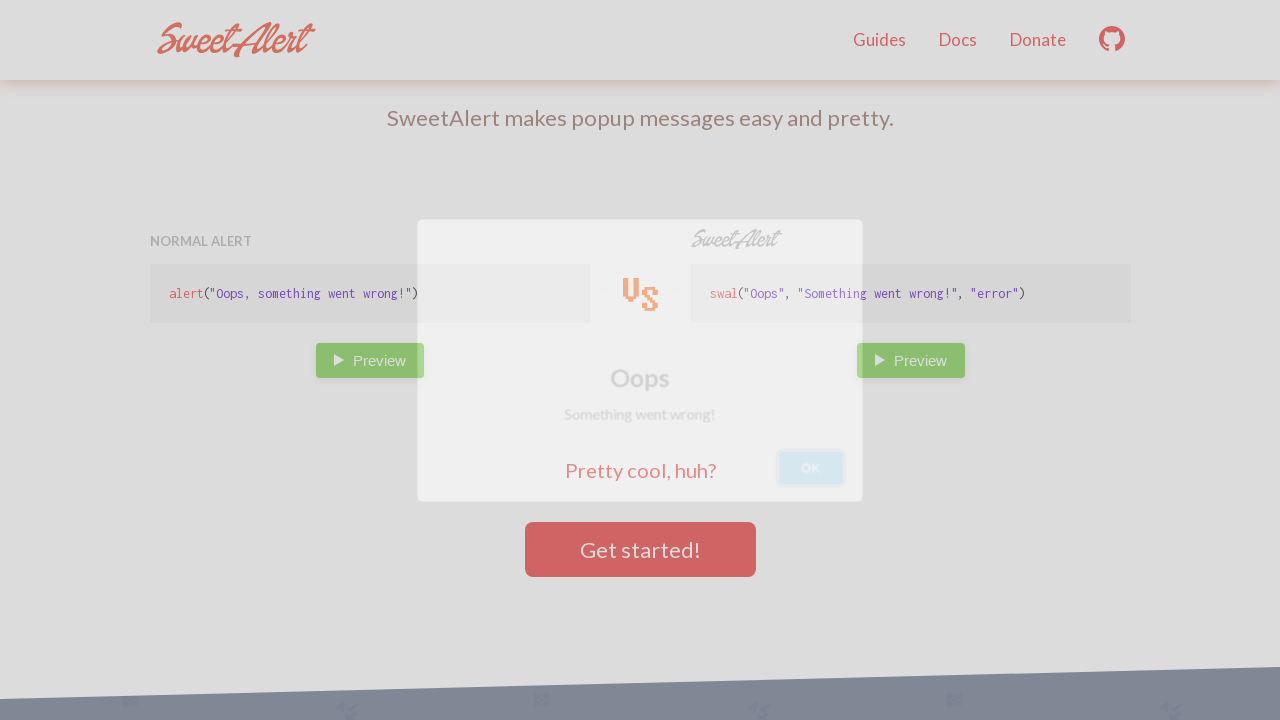

SweetAlert modal appeared and loaded
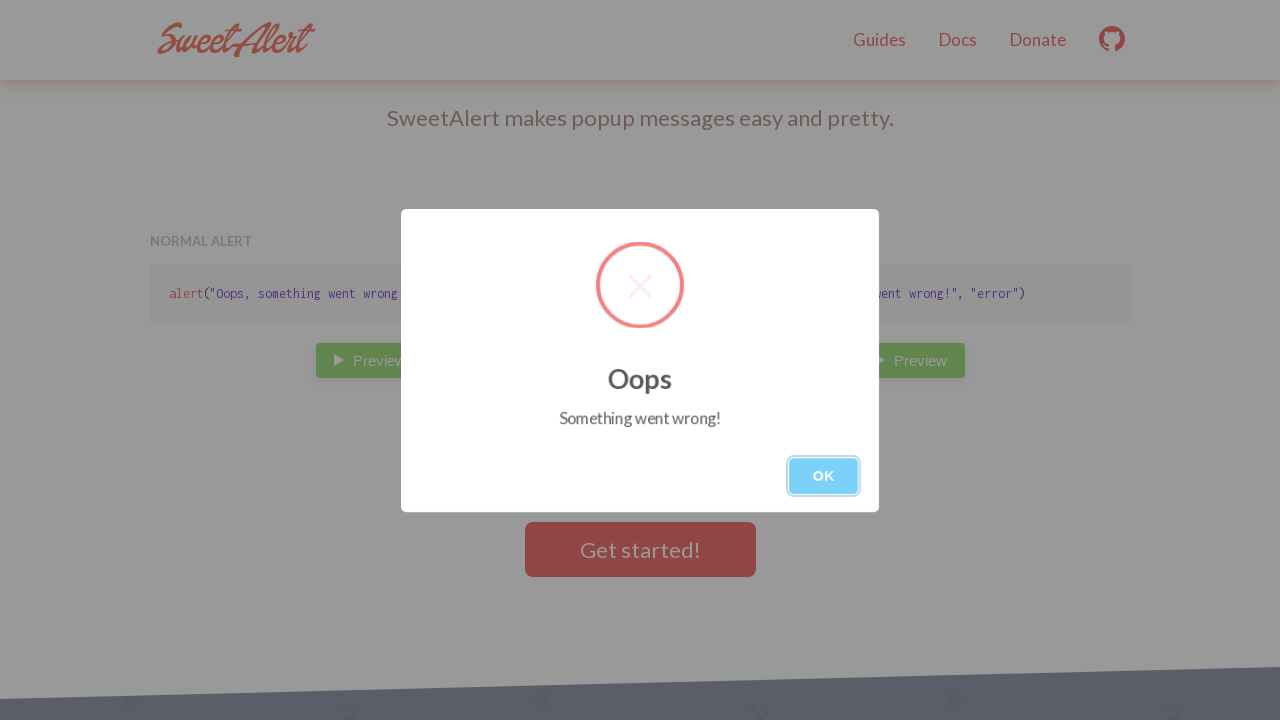

Retrieved text content from SweetAlert modal
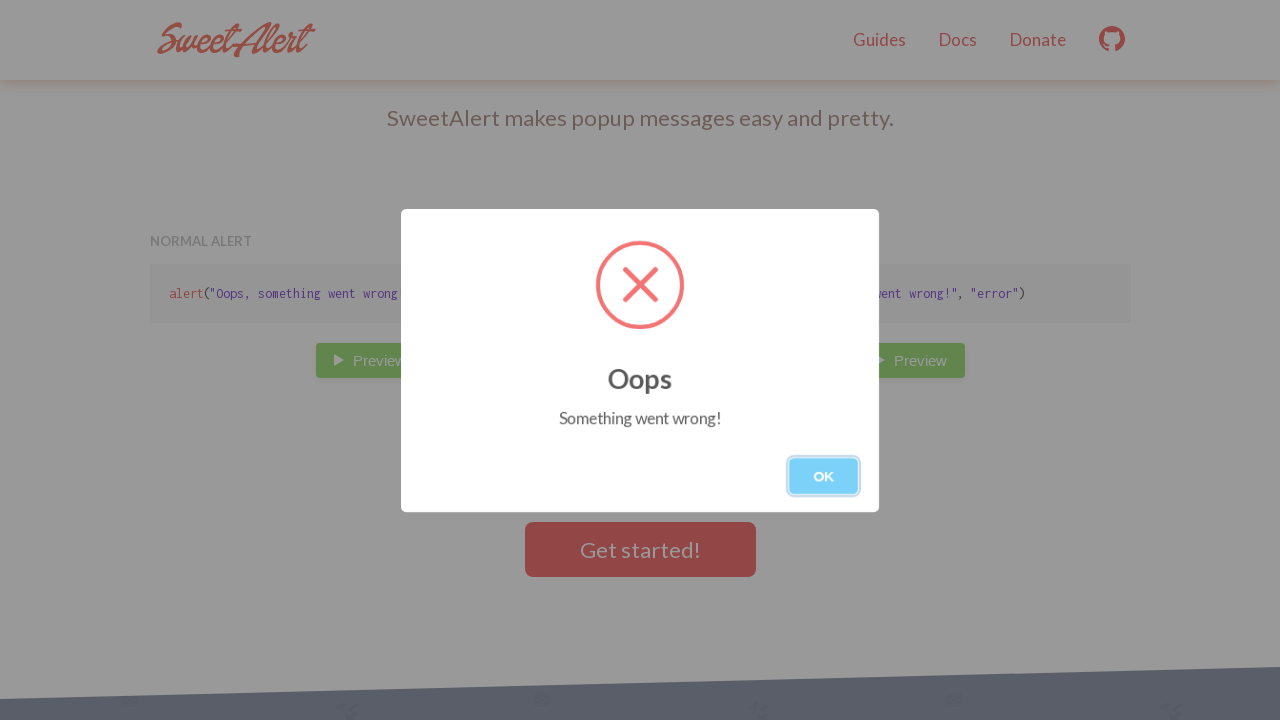

Verified that modal contains expected message 'Something went wrong!'
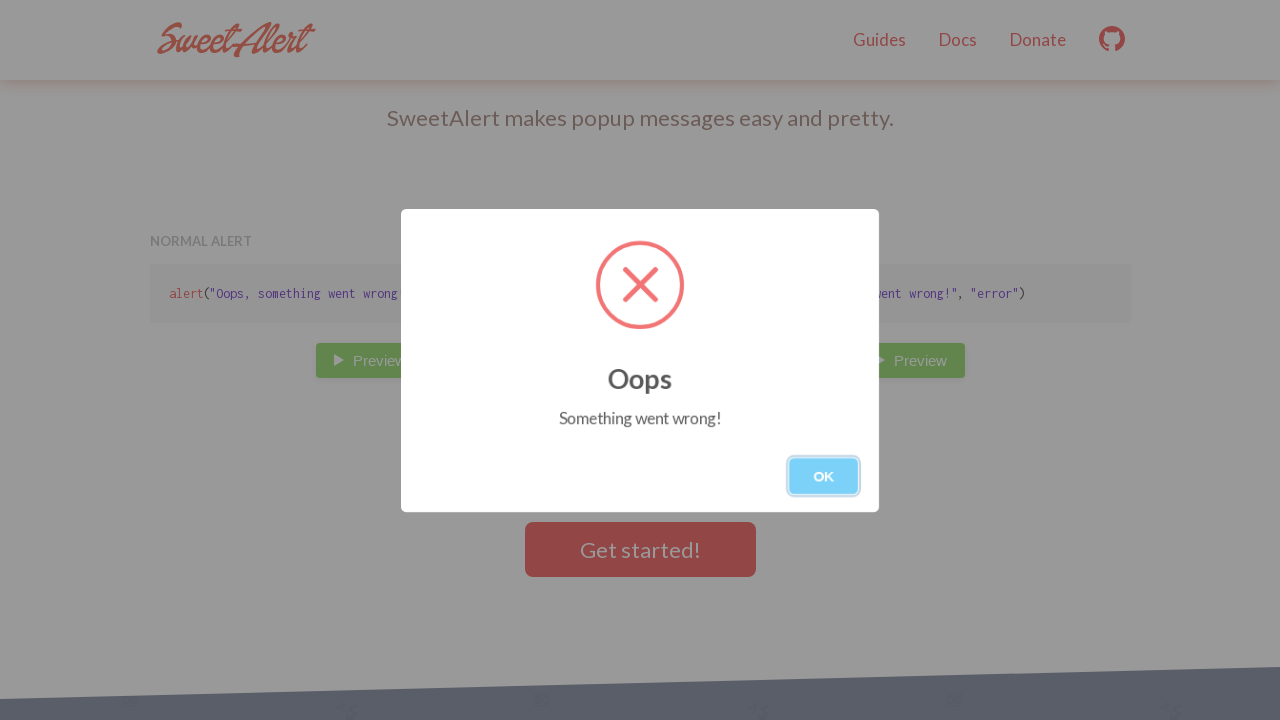

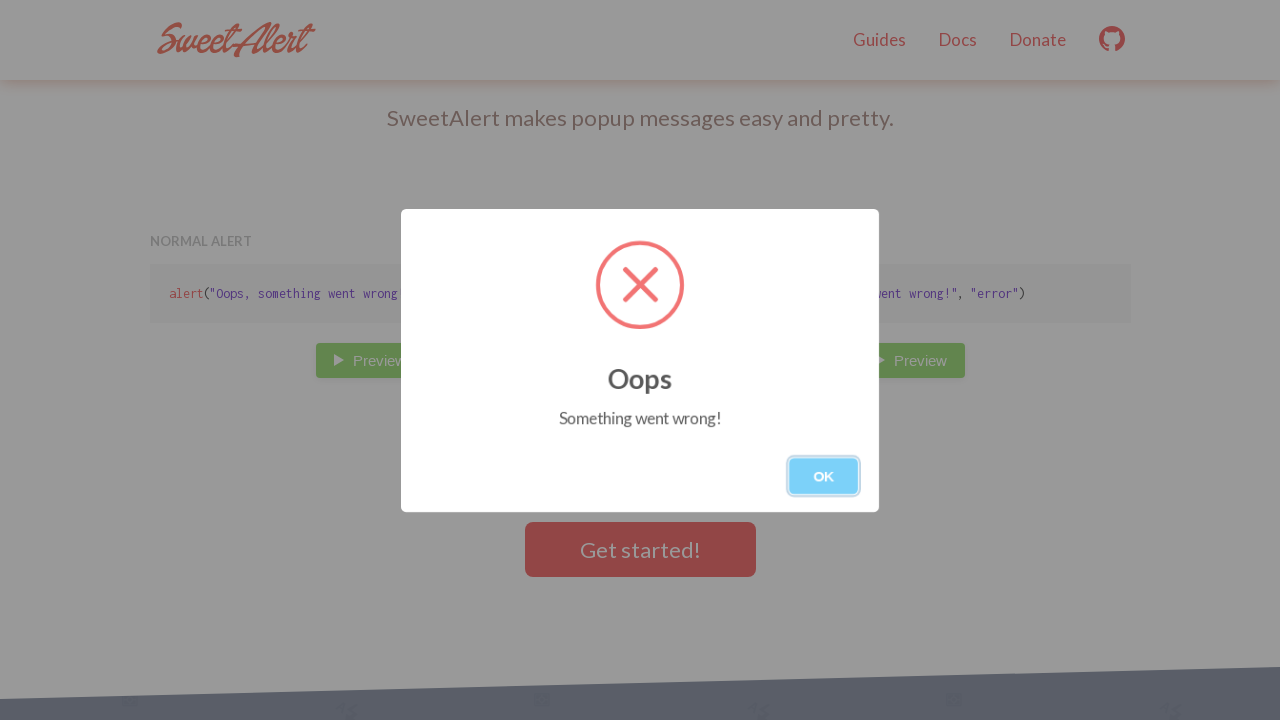